Demonstrates drag and drop by offset, moving source element to target element's position

Starting URL: https://crossbrowsertesting.github.io/drag-and-drop

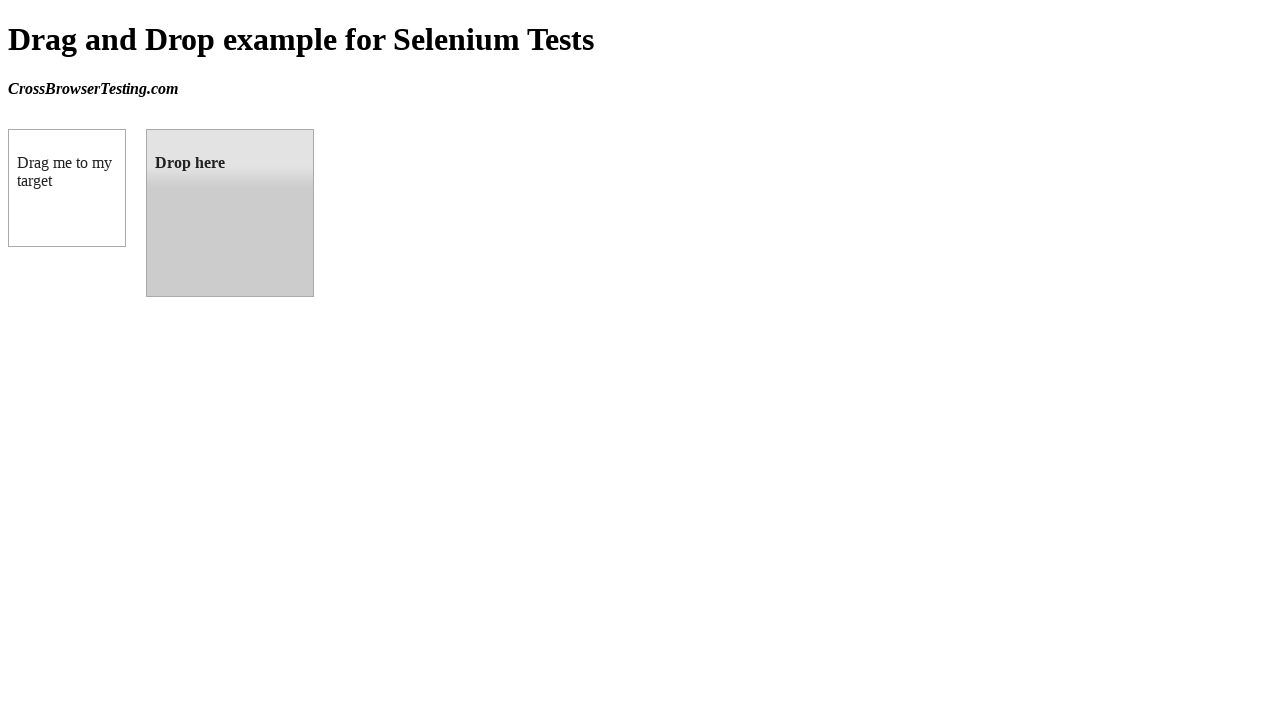

Retrieved bounding box of target droppable element
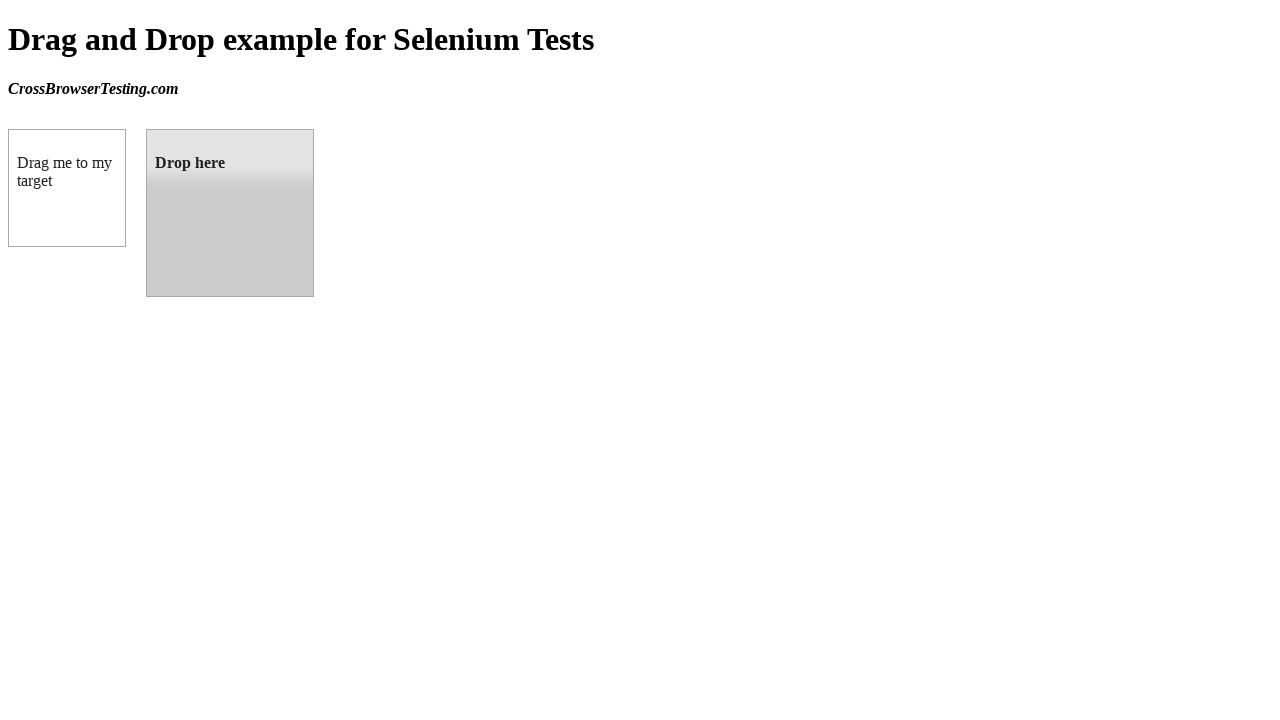

Located draggable source element
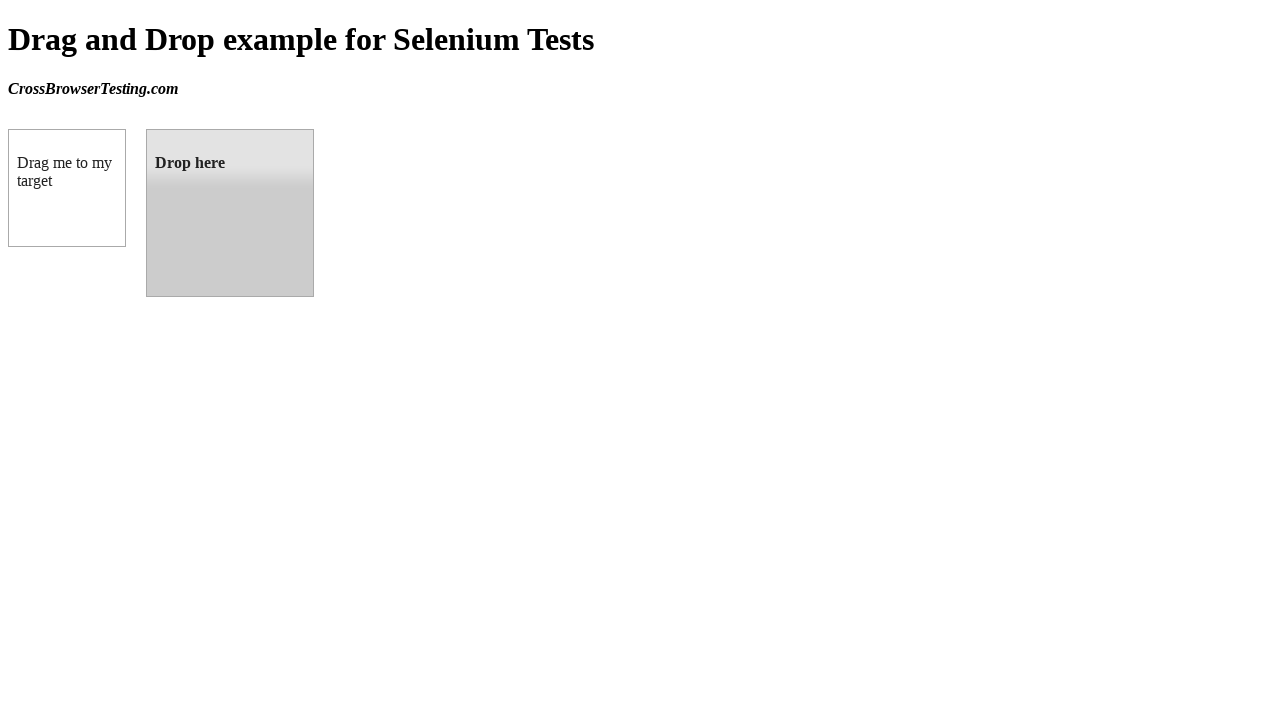

Dragged source element to target droppable element at (230, 213)
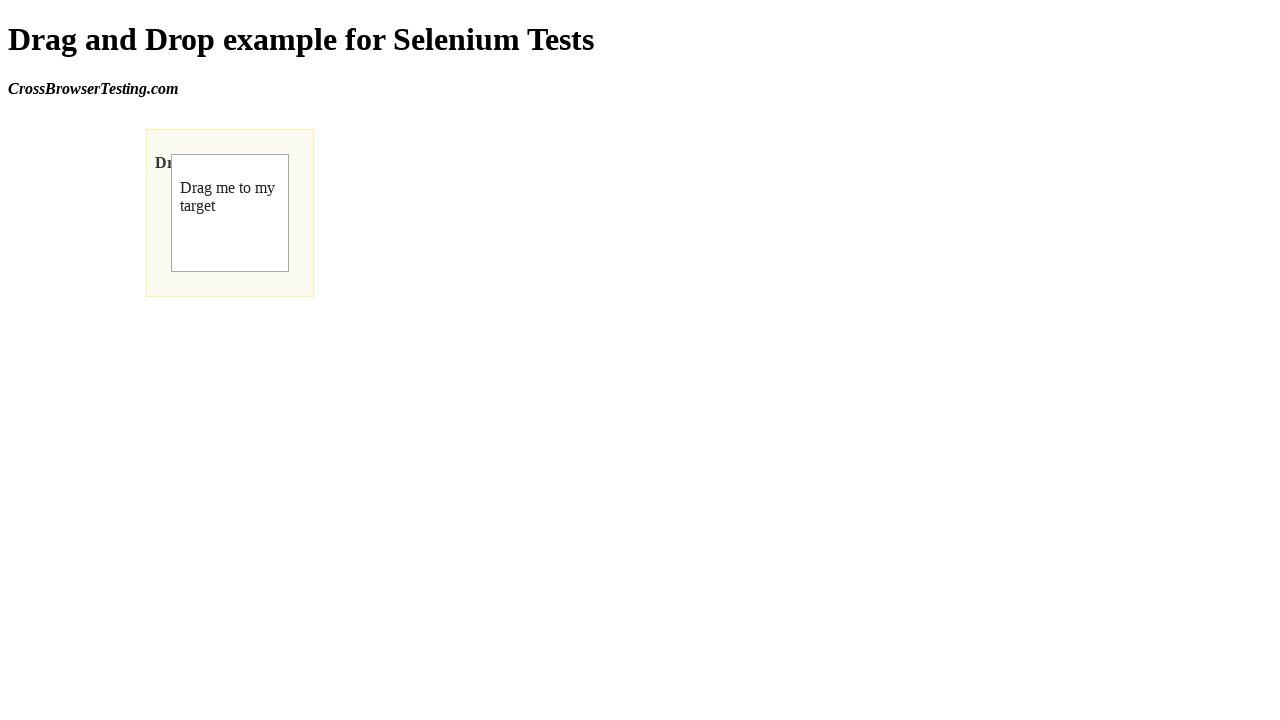

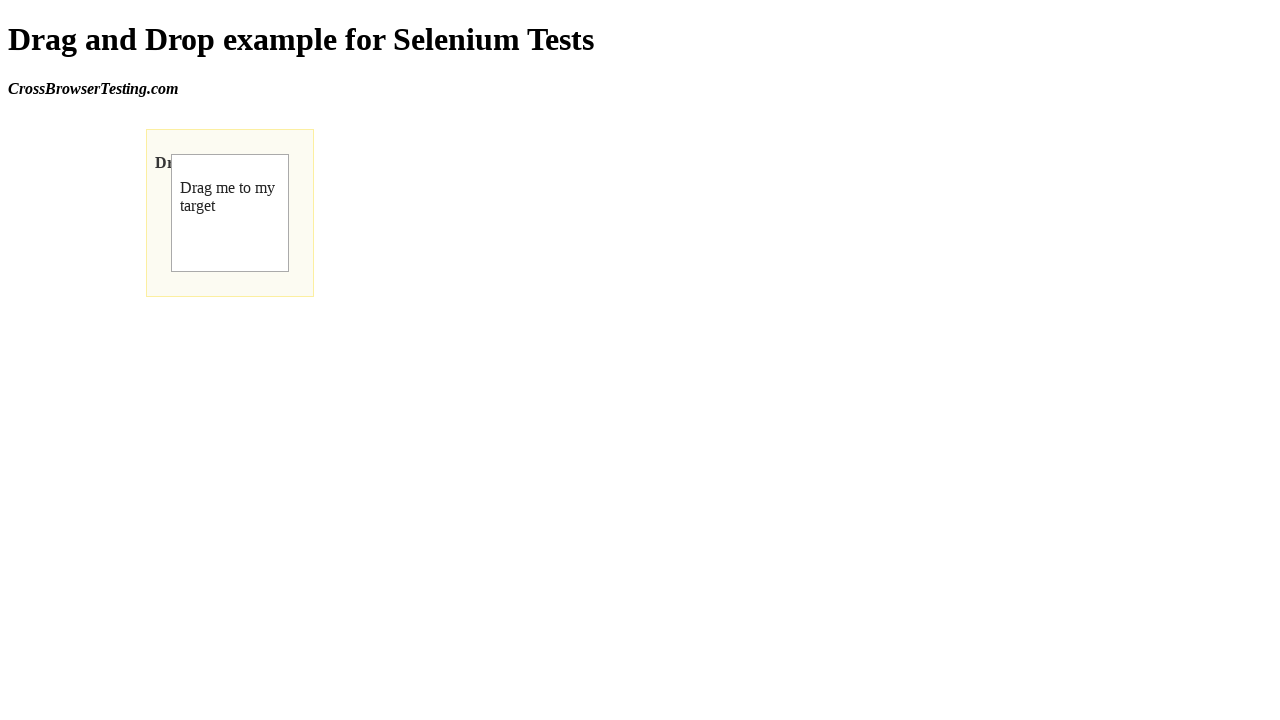